Tests drag and drop functionality by dragging an element and dropping it onto a target area within an iframe

Starting URL: https://jqueryui.com/droppable/

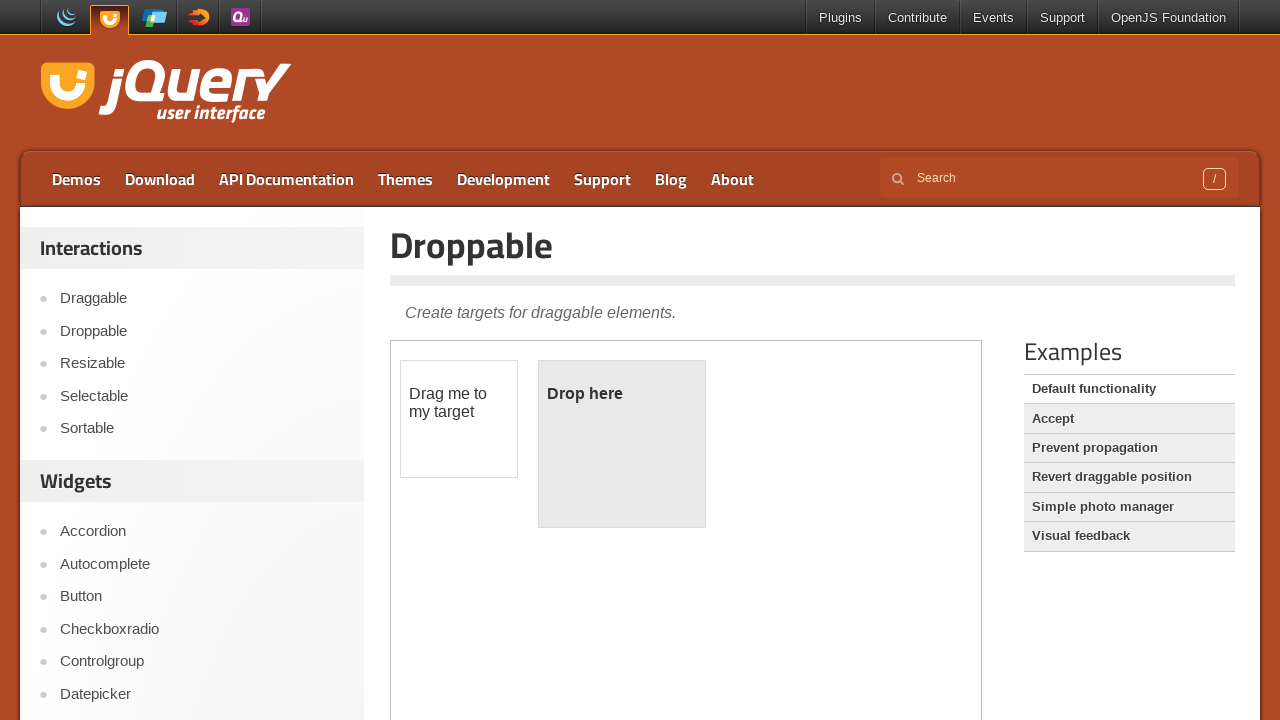

Located the demo iframe
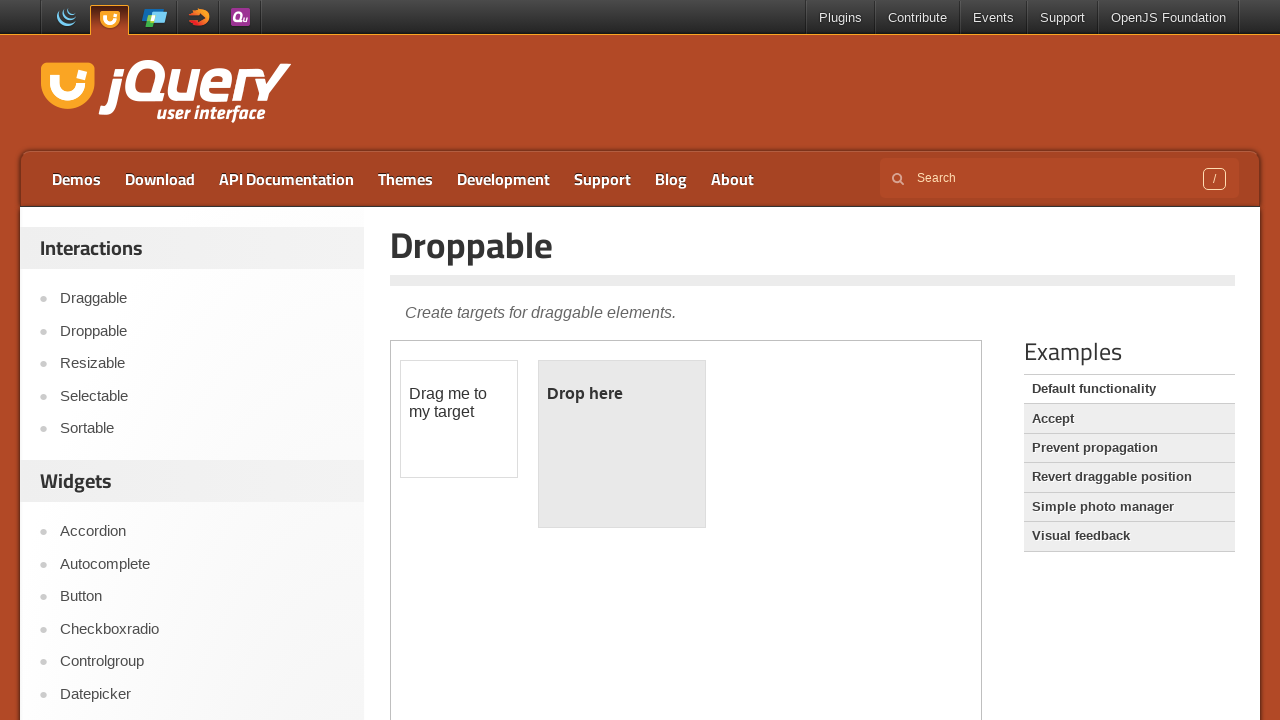

Located the draggable element
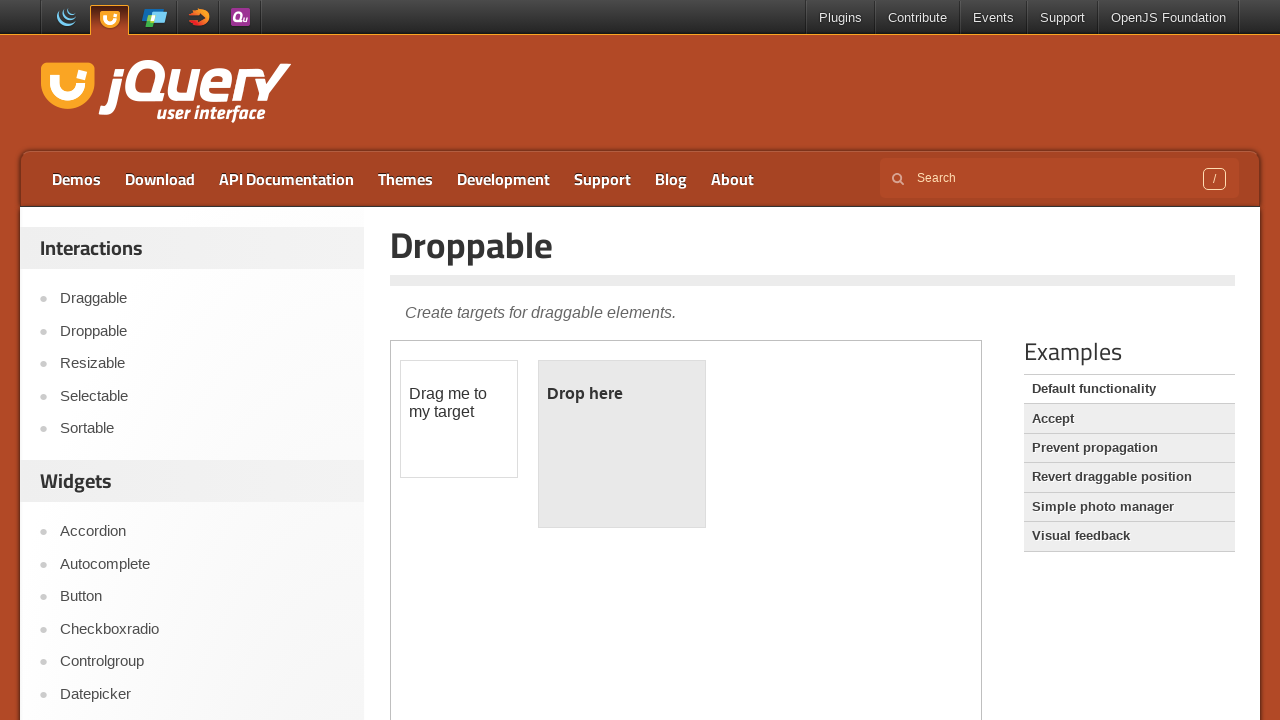

Located the droppable target area
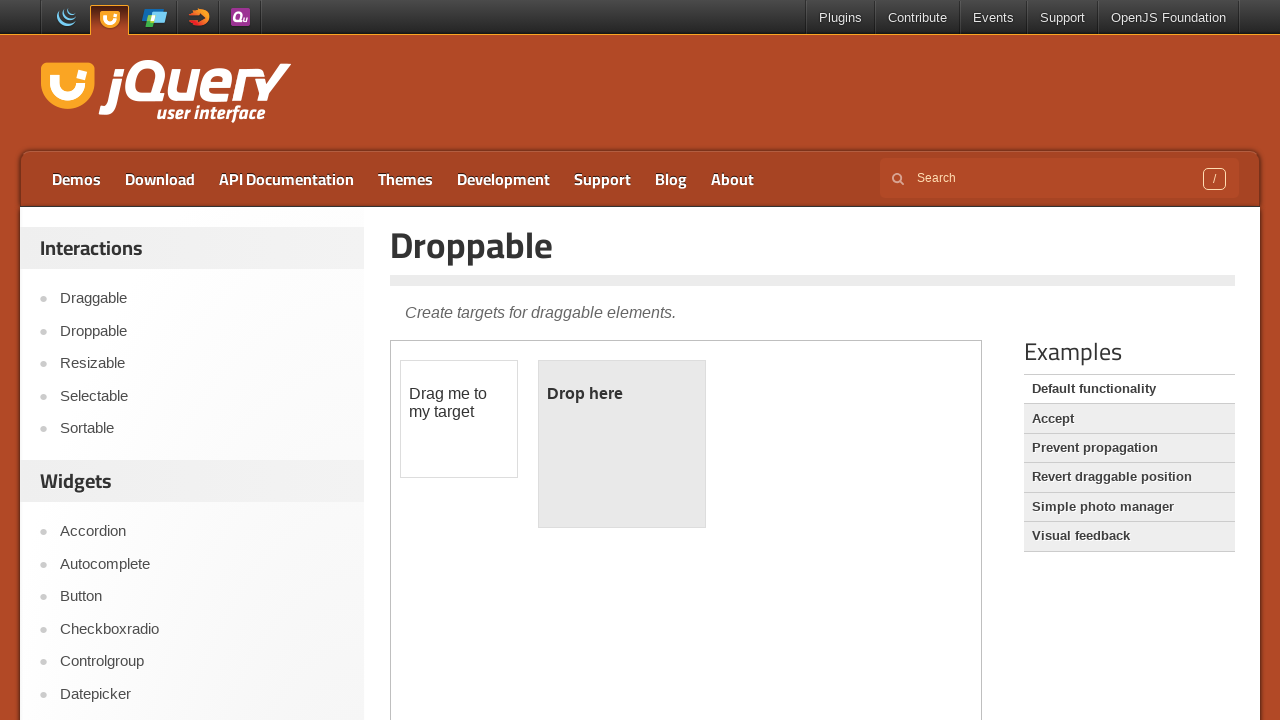

Dragged the draggable element onto the droppable target area at (622, 444)
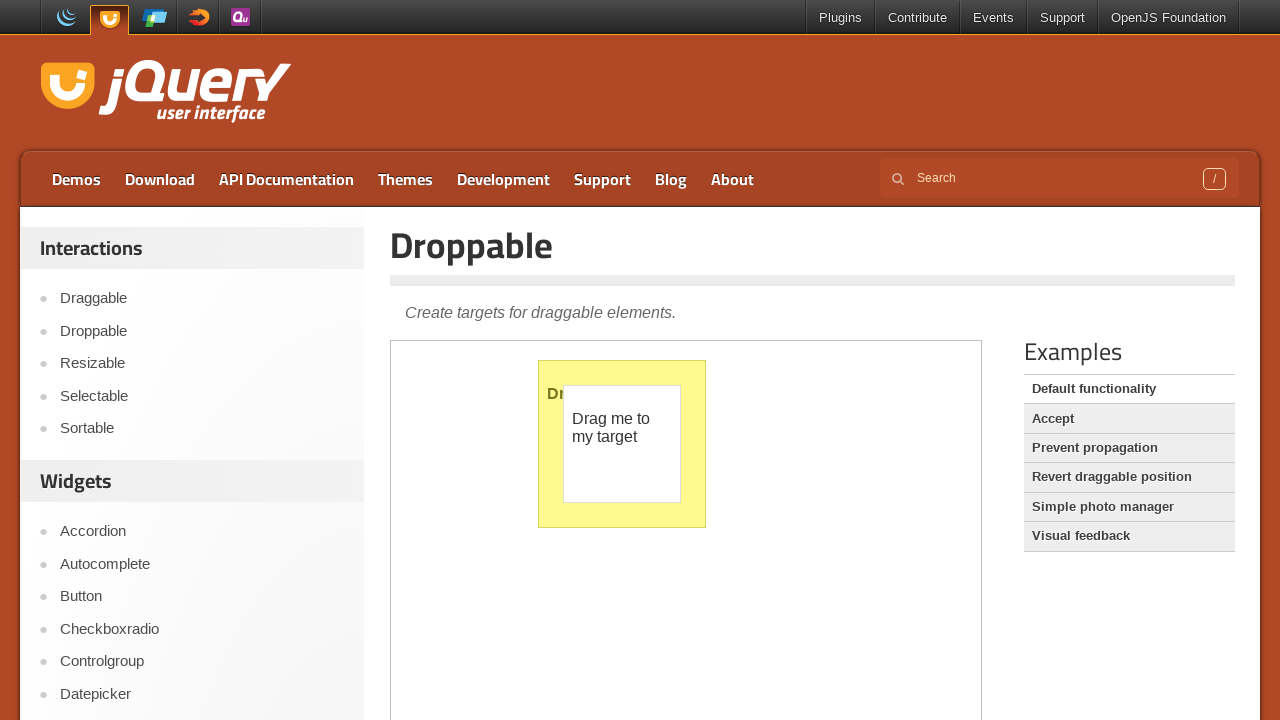

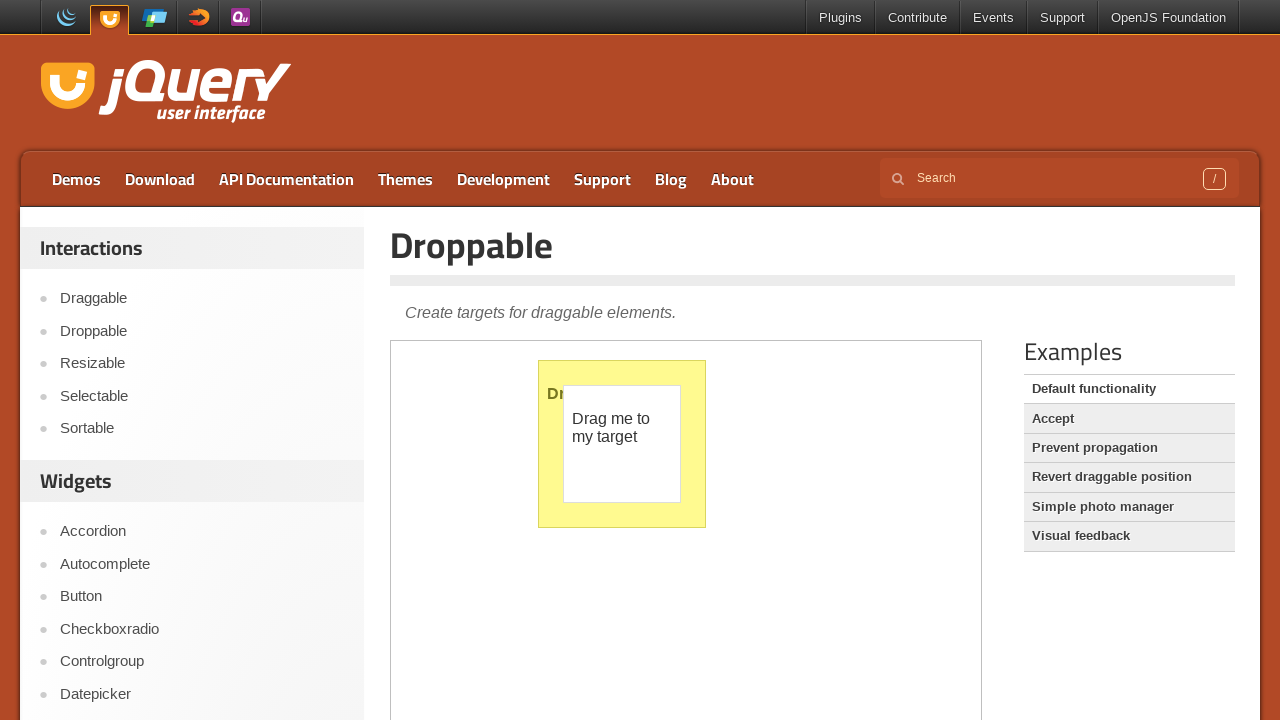